Tests the Python.org search functionality by entering "pycon" as a search query and submitting the form, then verifying results are found.

Starting URL: http://www.python.org

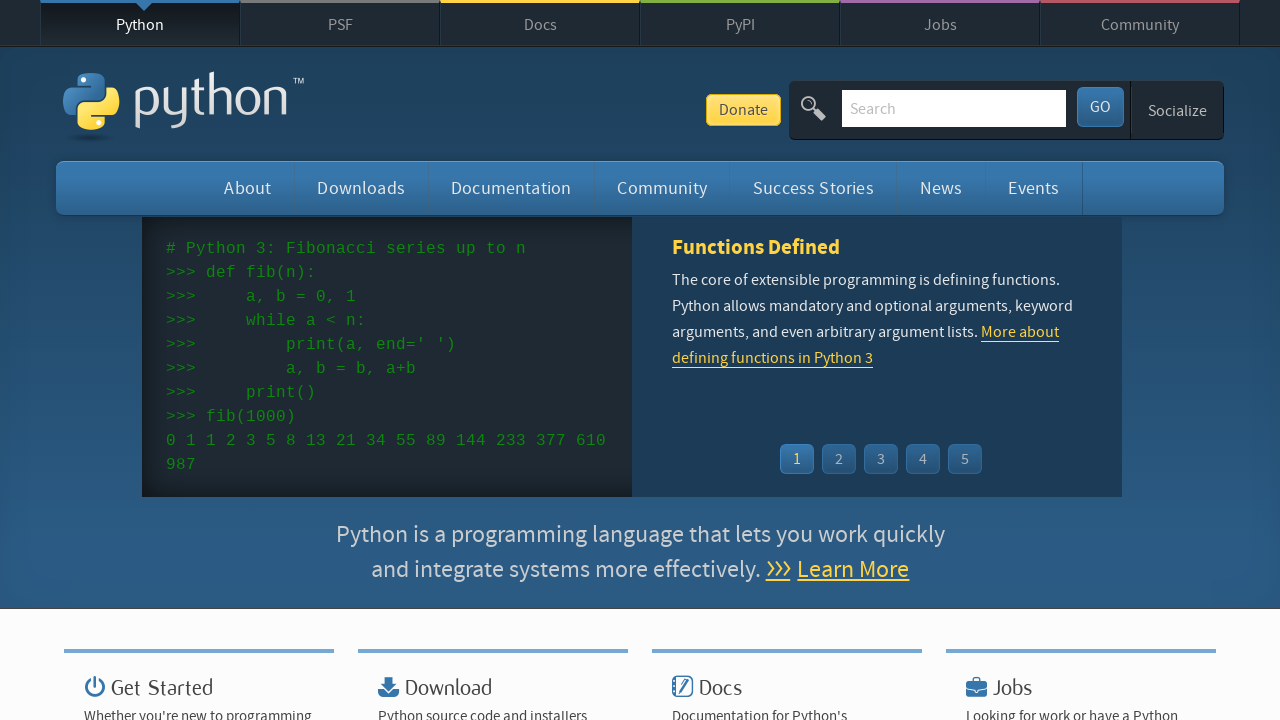

Verified 'Python' is in page title
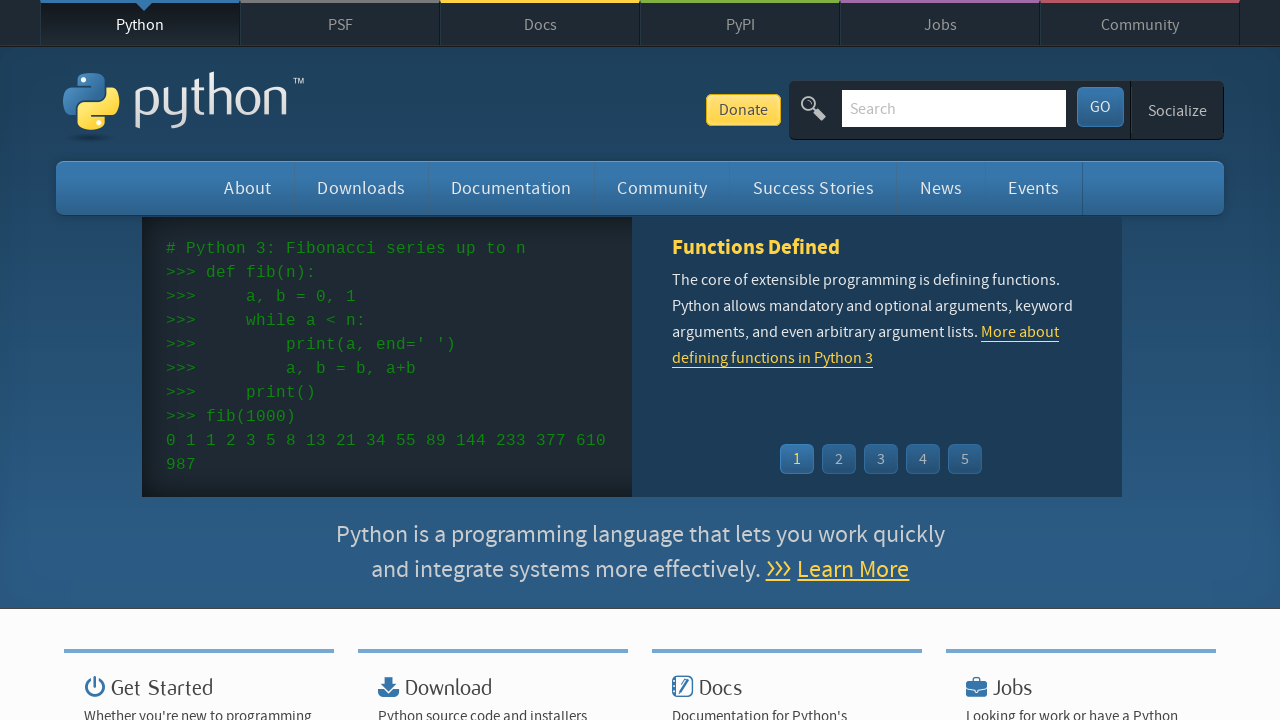

Filled search box with 'pycon' on input[name='q']
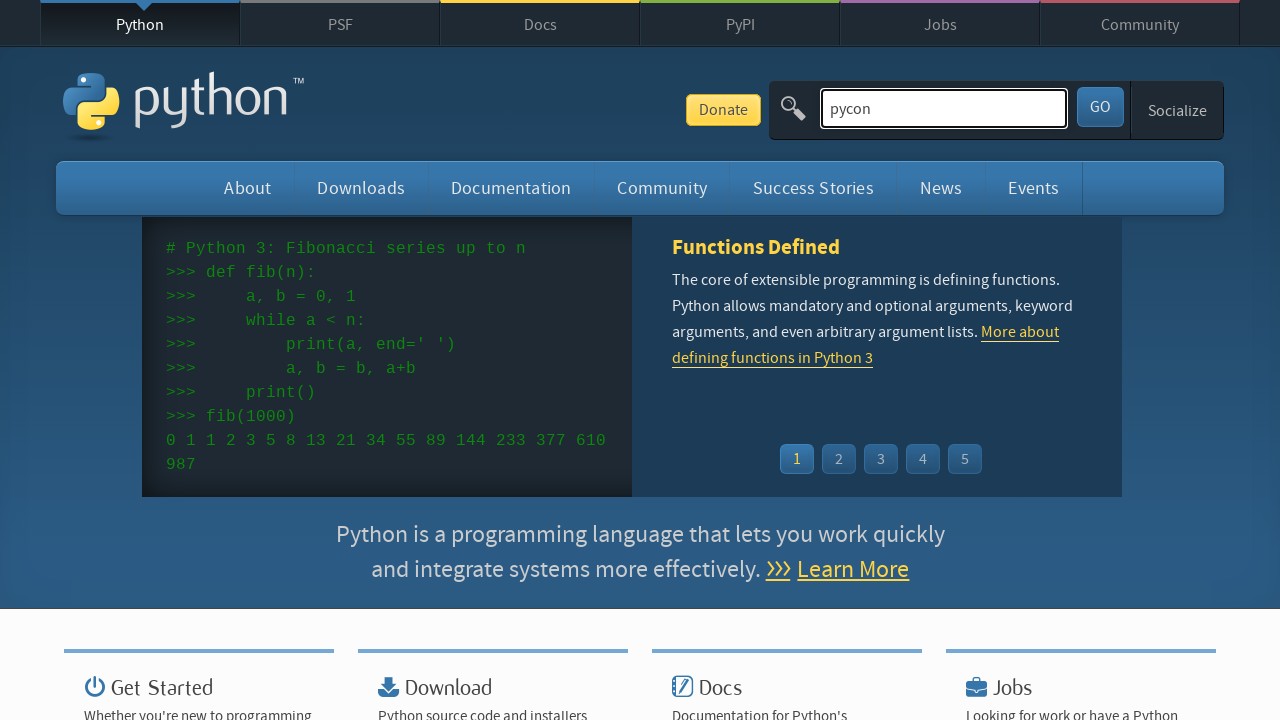

Submitted search form by pressing Enter on input[name='q']
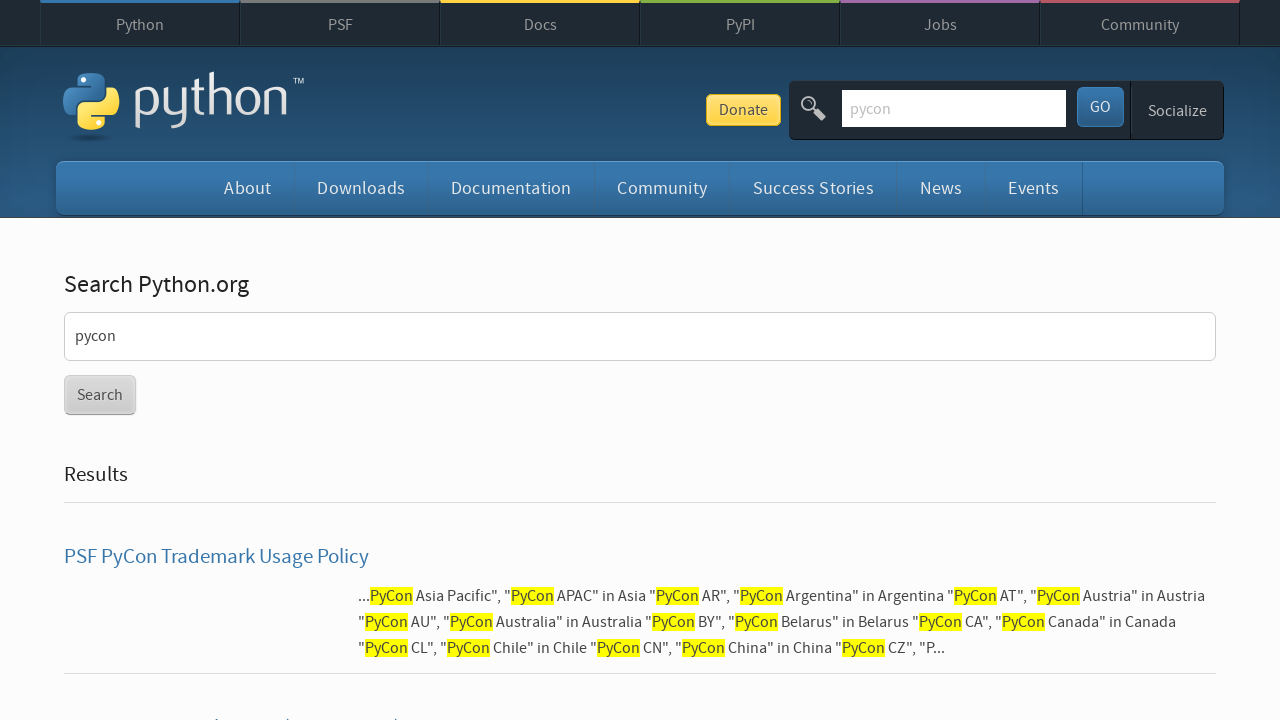

Waited for network idle state after search submission
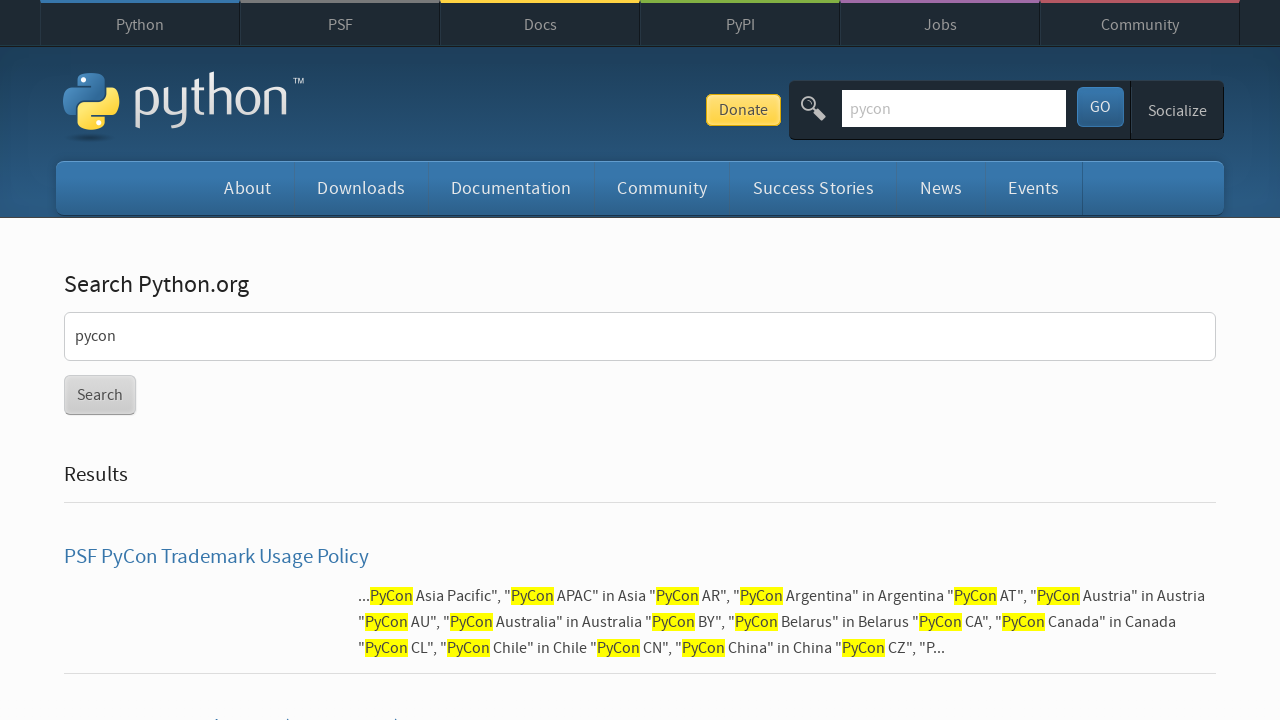

Verified search results were found (no 'No results found' message)
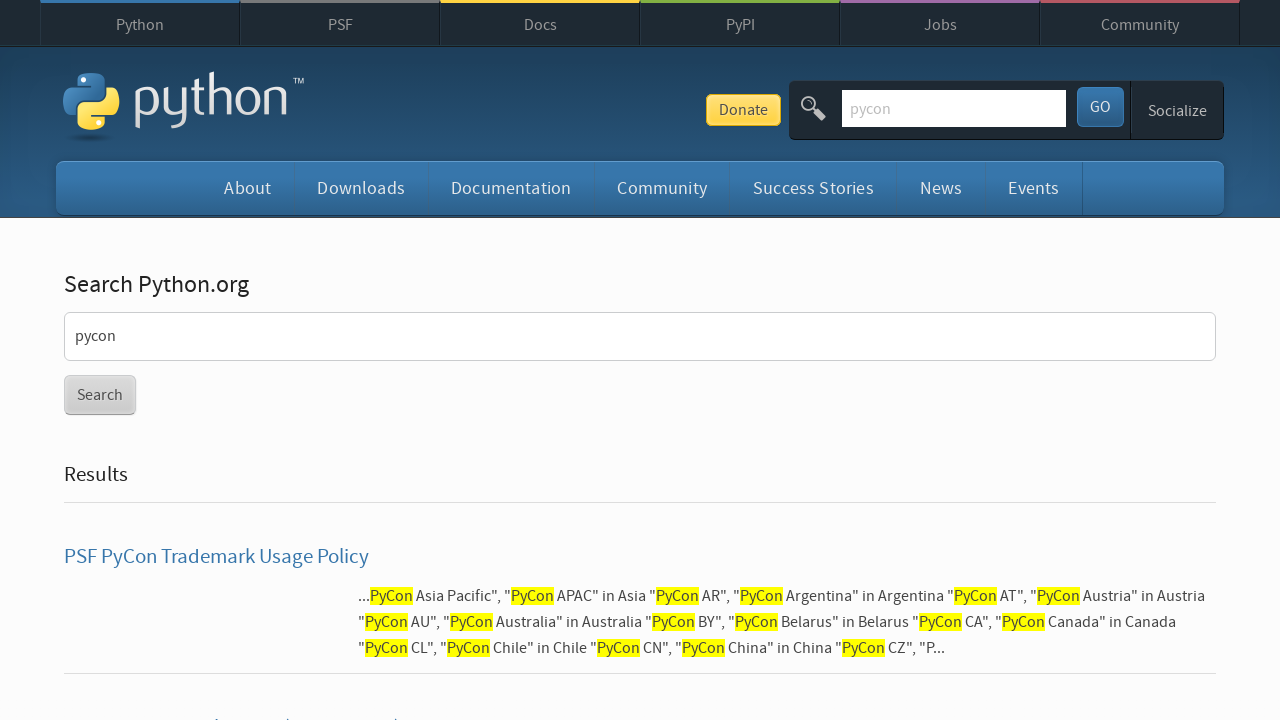

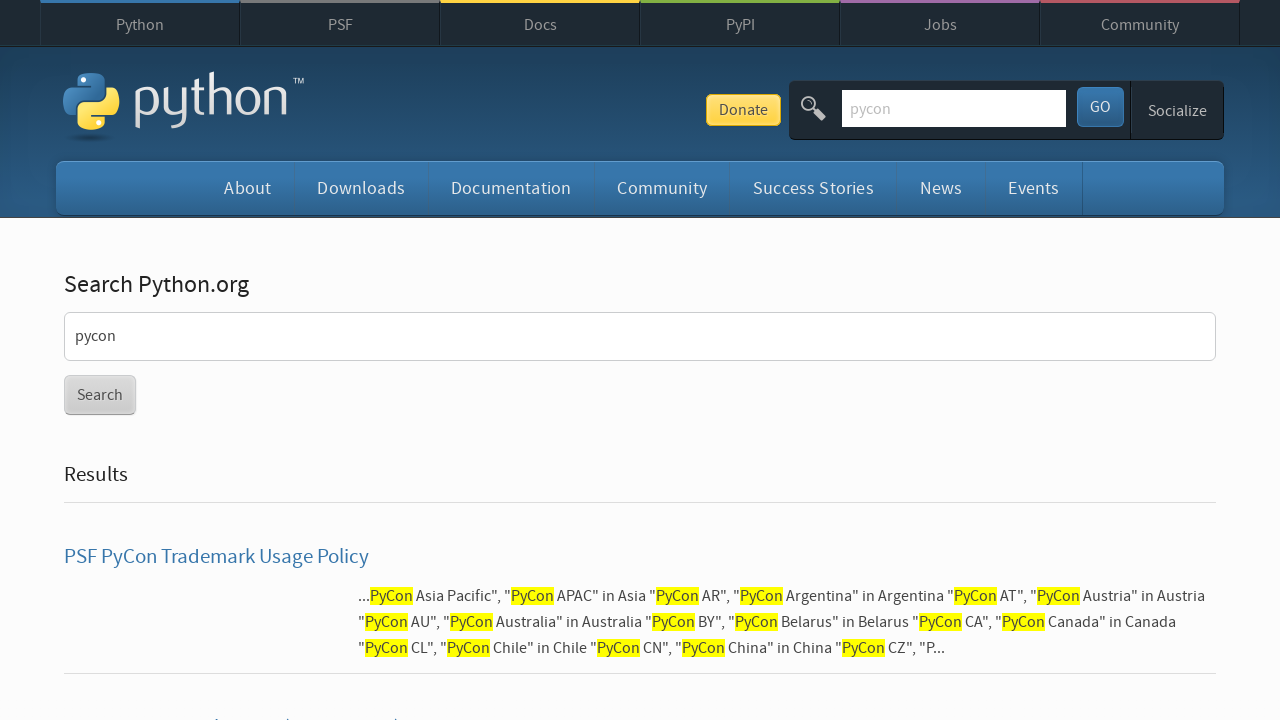